Tests Telerik calendar AJAX loading by clicking a date and waiting for the loading panel to disappear before verifying the selected date

Starting URL: https://demos.telerik.com/aspnet-ajax/ajaxloadingpanel/functionality/explicit-show-hide/defaultcs.aspx

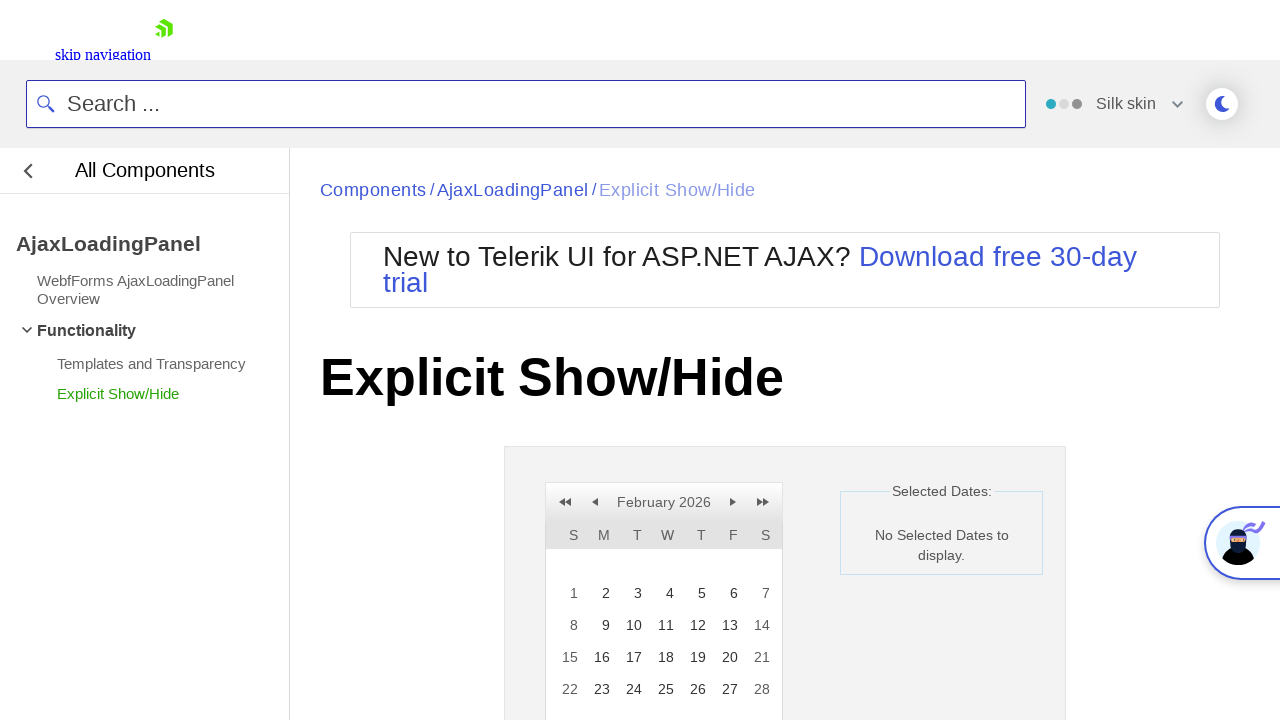

Calendar container is now visible
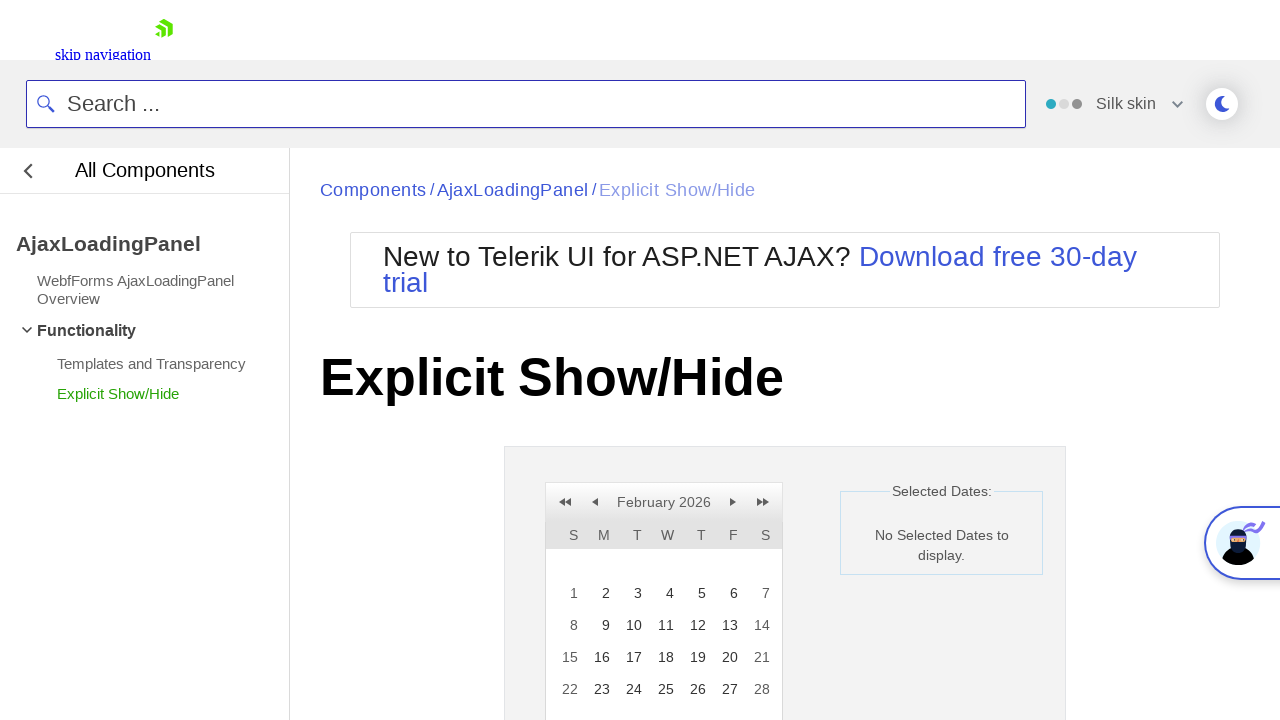

Day 19 is visible in the calendar
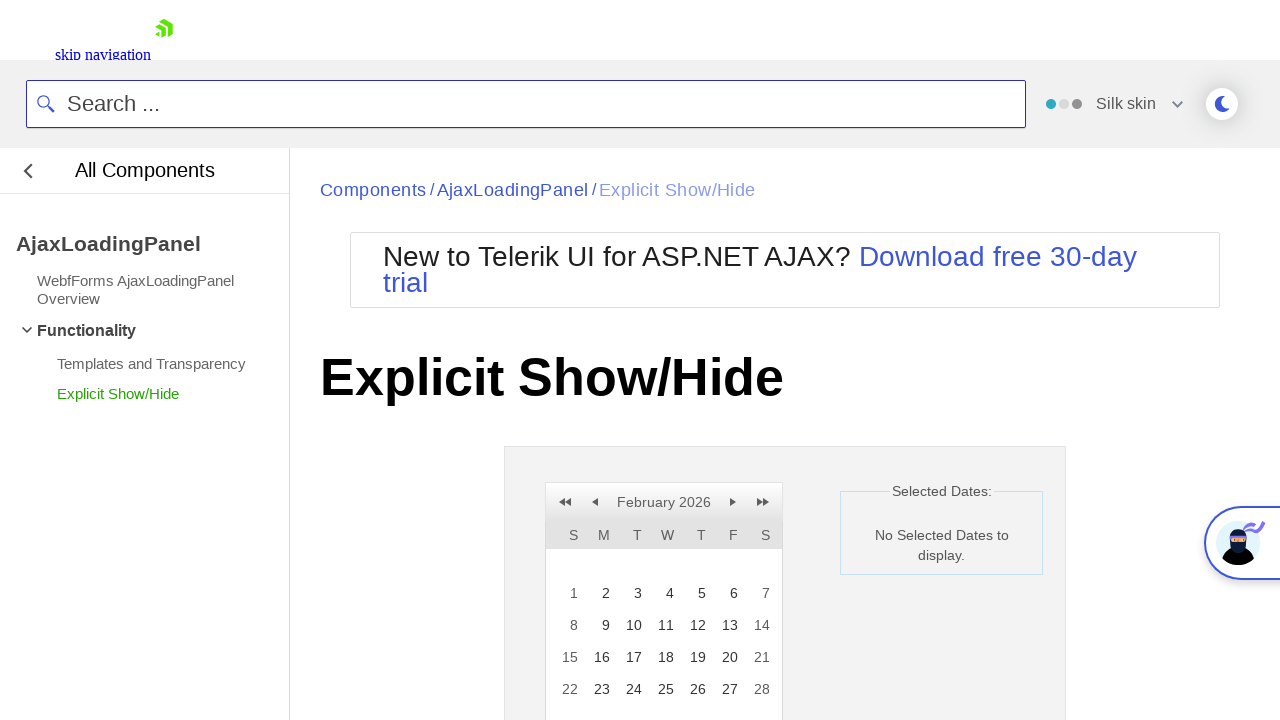

Clicked on day 19 in the calendar at (696, 657) on xpath=//table[contains(@id,'RadCalendar')]//a[text()='19']
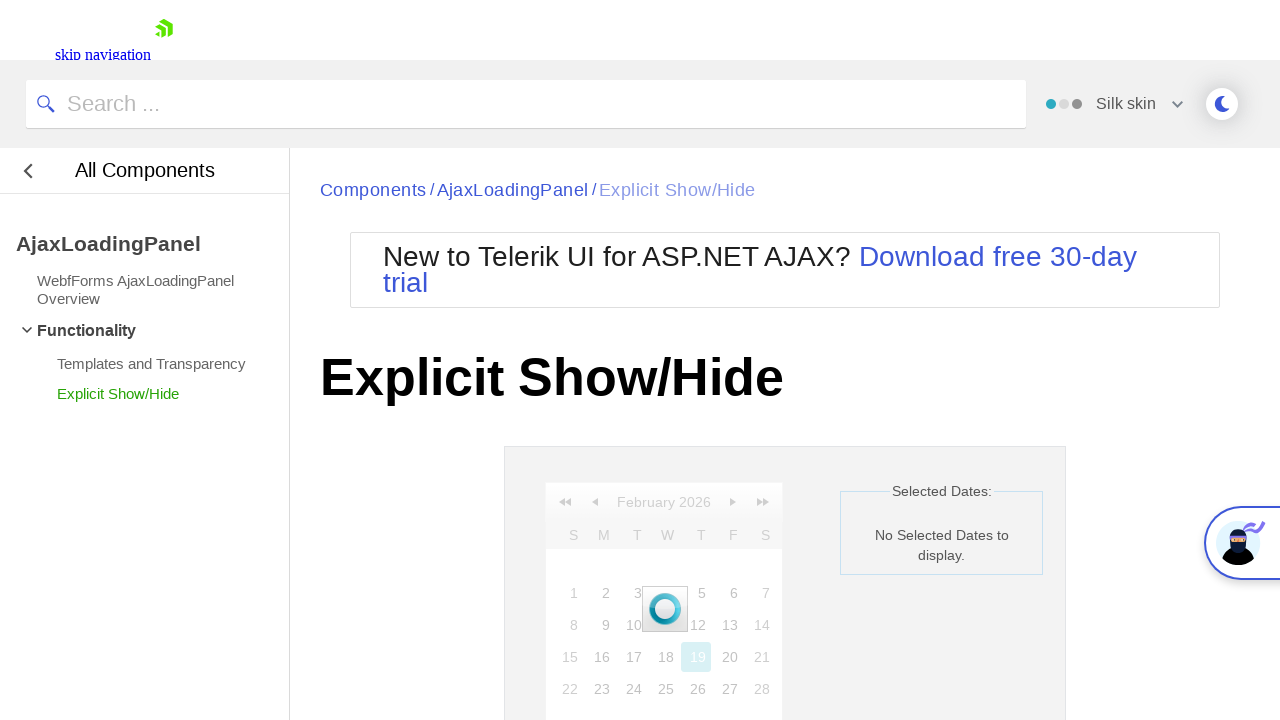

AJAX loading panel disappeared after date selection
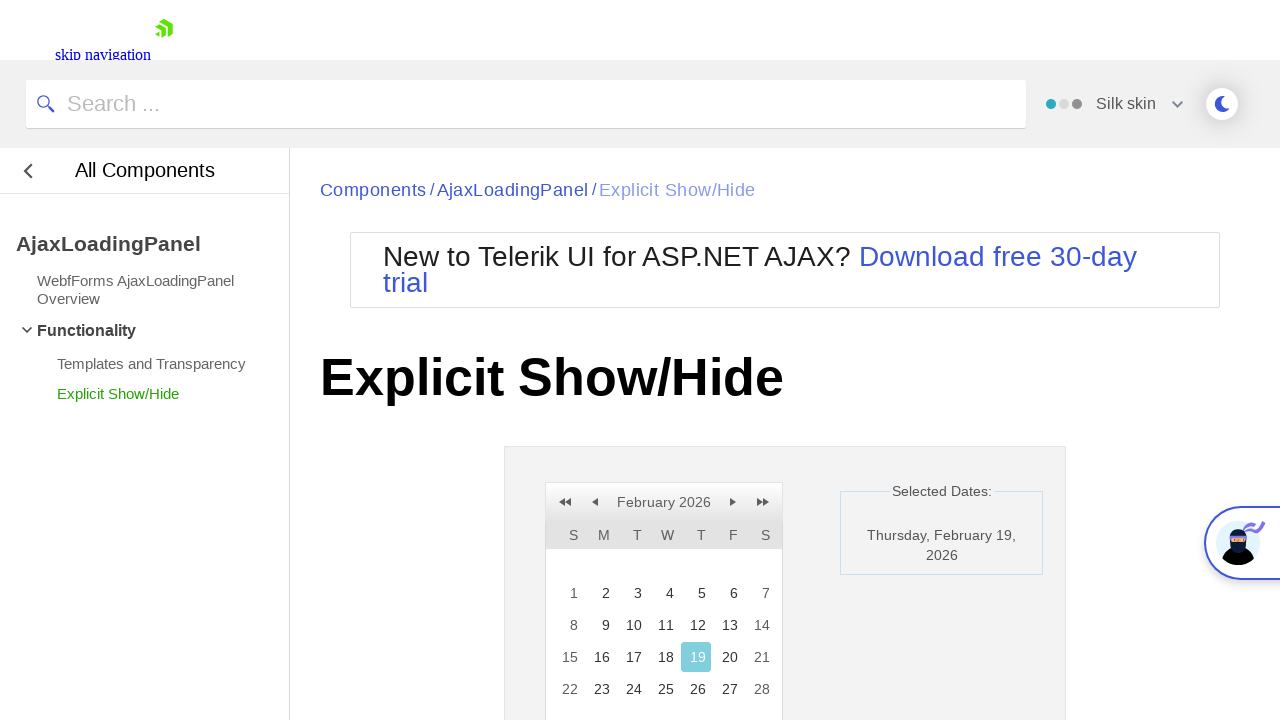

Verified that selected date contains '19'
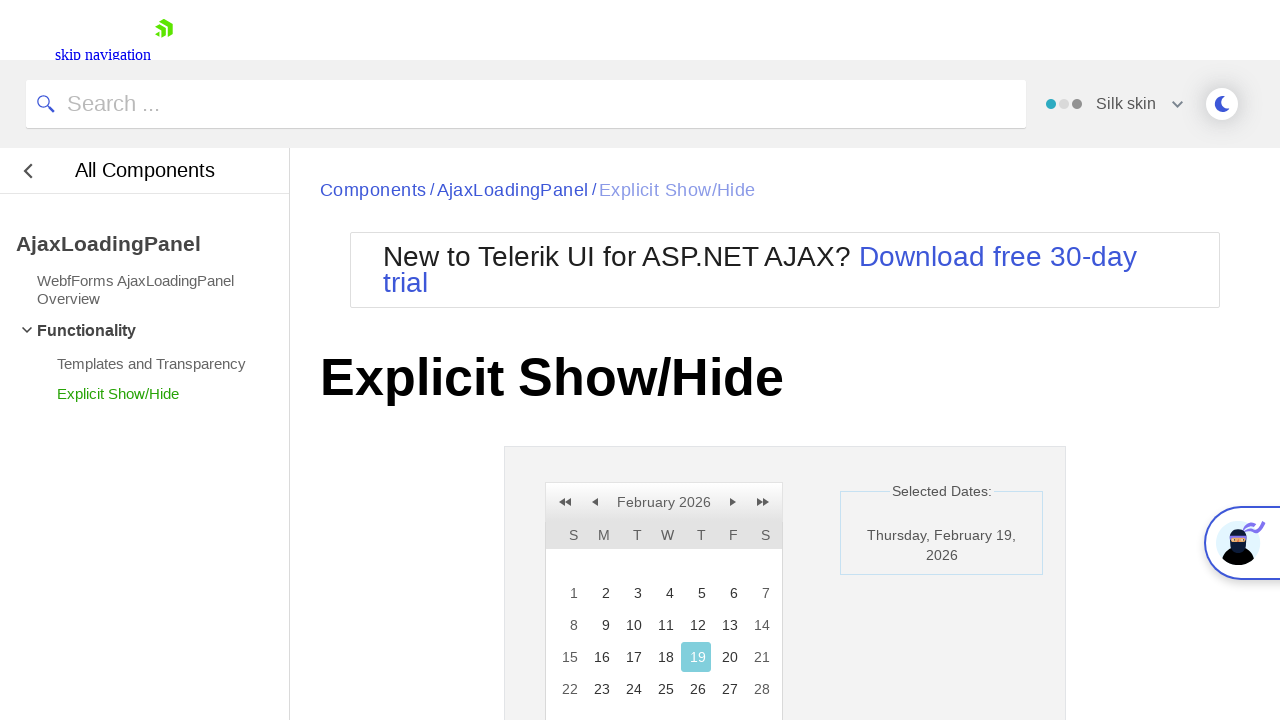

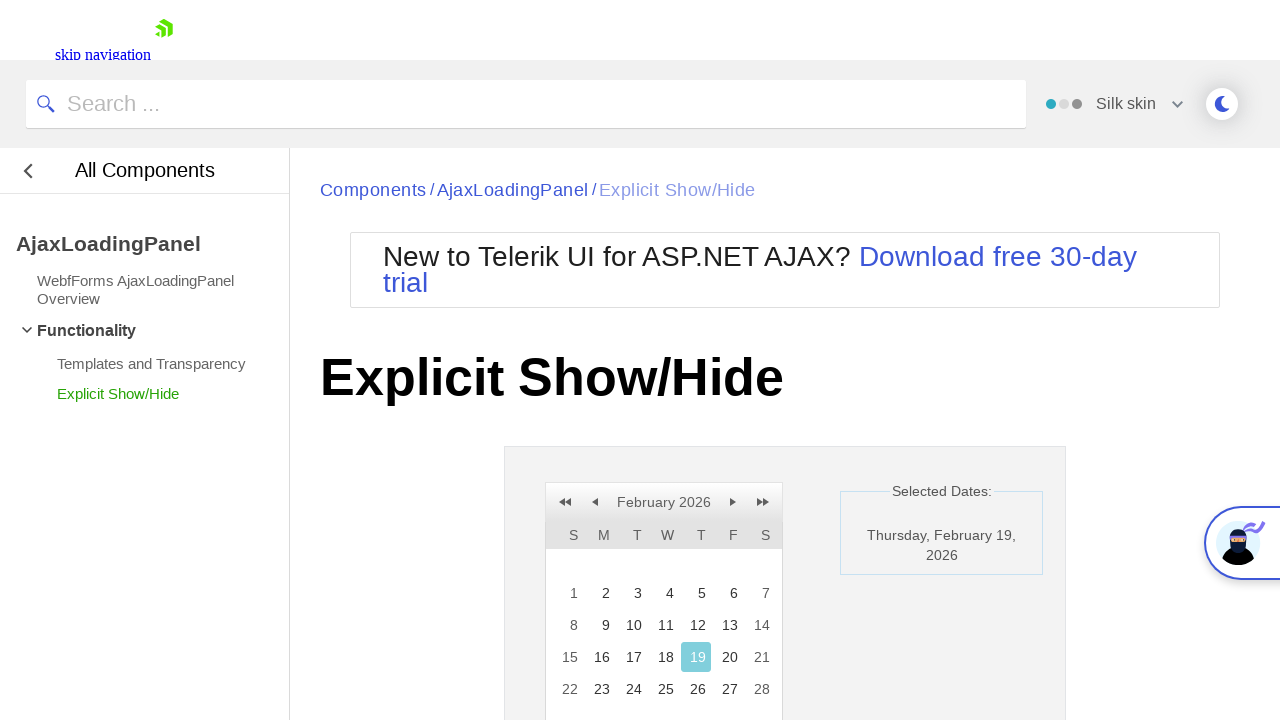